Tests browser window handling by clicking a button that opens a new tab, then switches back to the original tab

Starting URL: https://demoqa.com/browser-windows

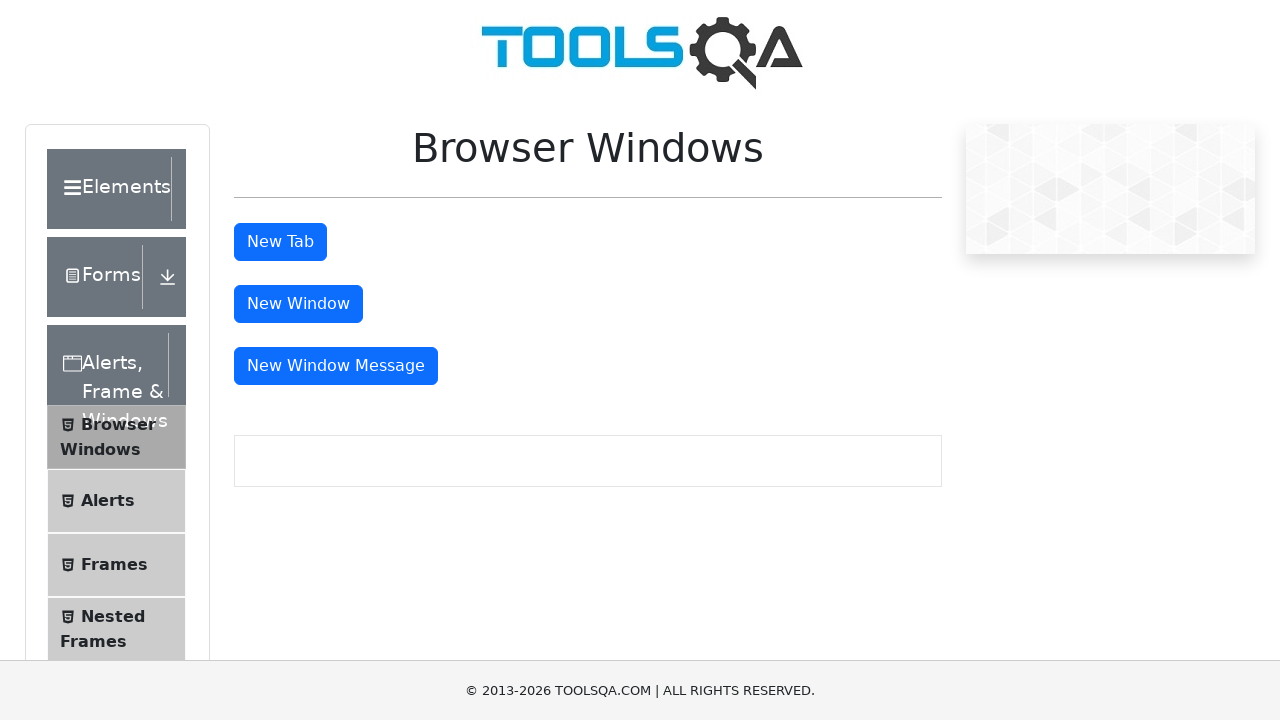

Clicked 'New Window' button to open a new tab at (298, 304) on #windowButton
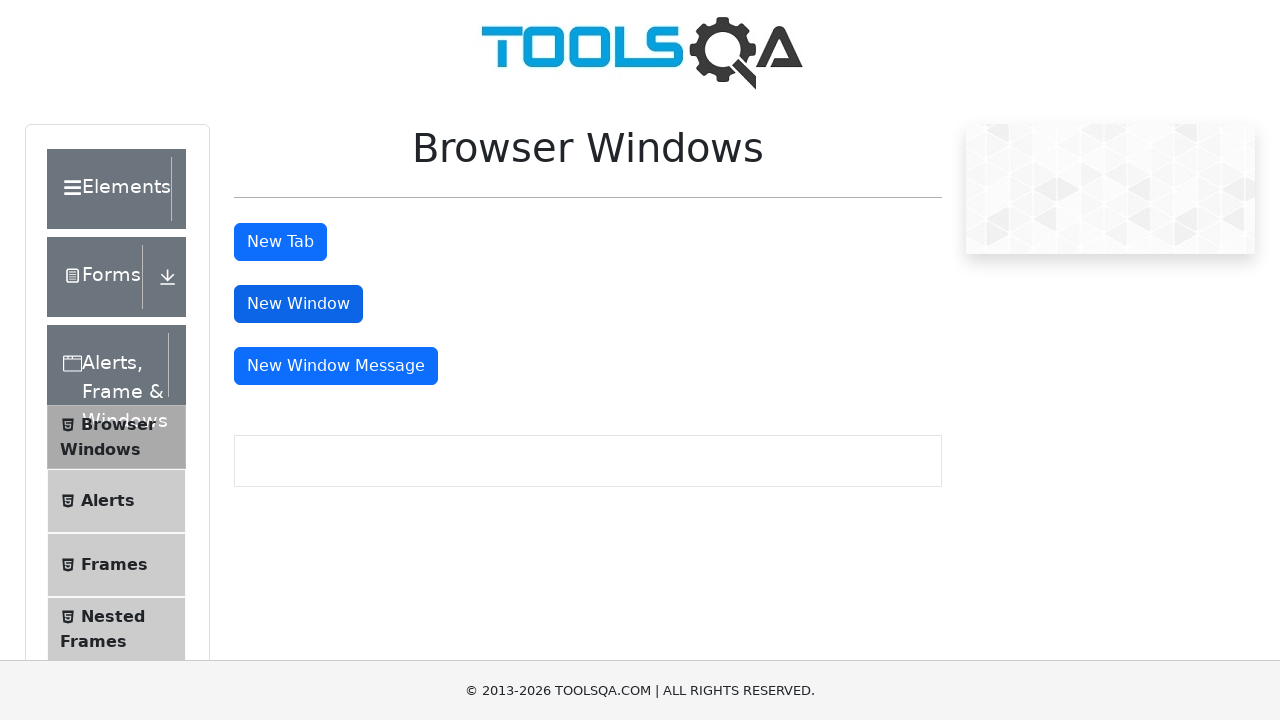

New tab opened and captured at (298, 304) on #windowButton
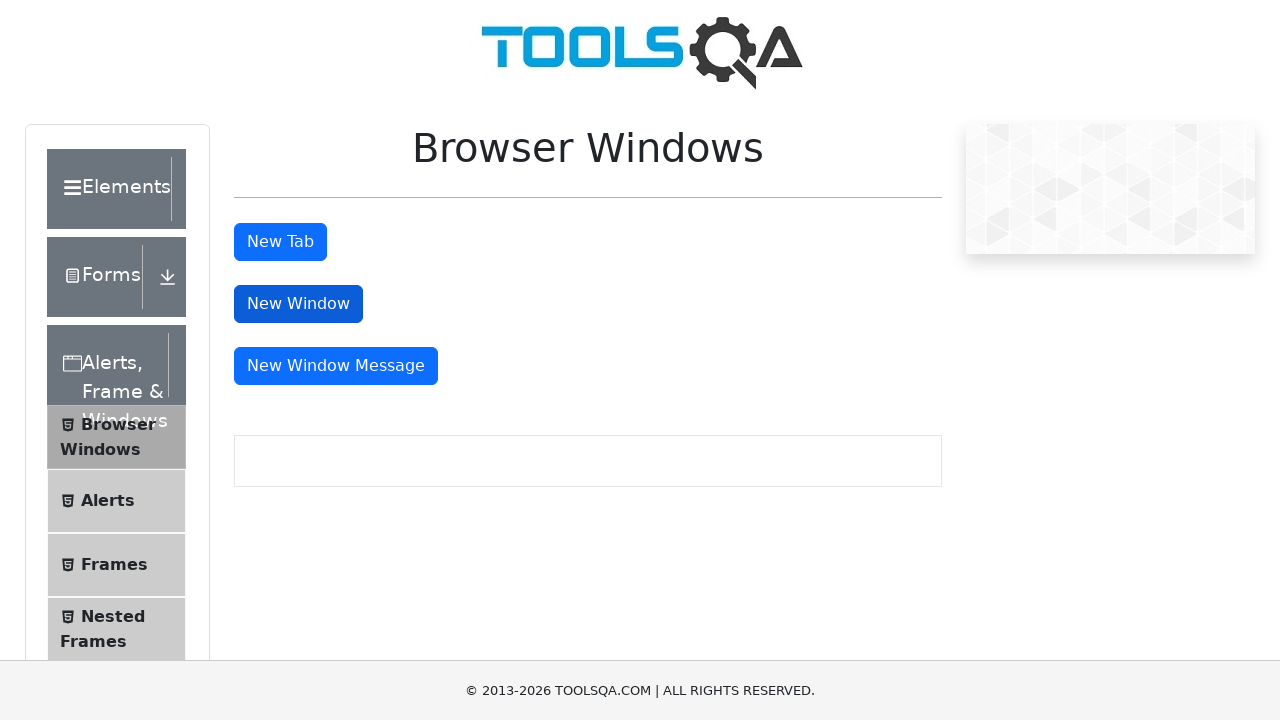

Switched back to original tab
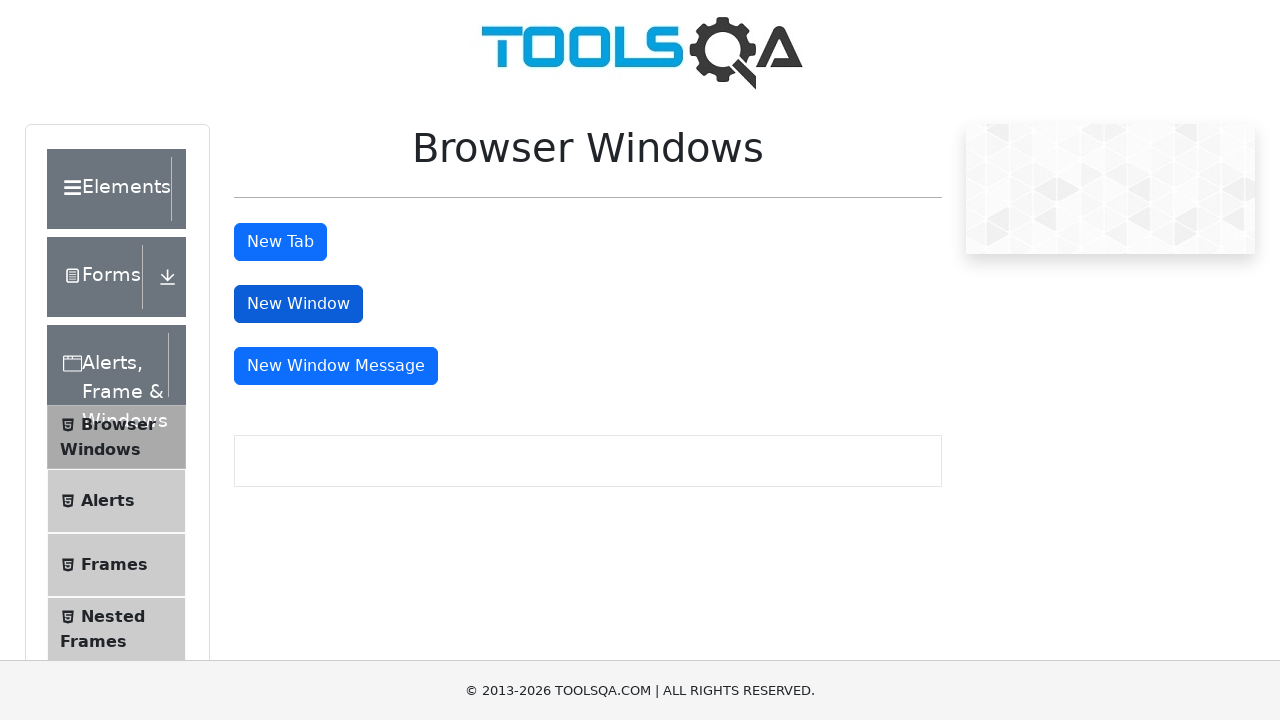

Verified we're on the original browser windows test page
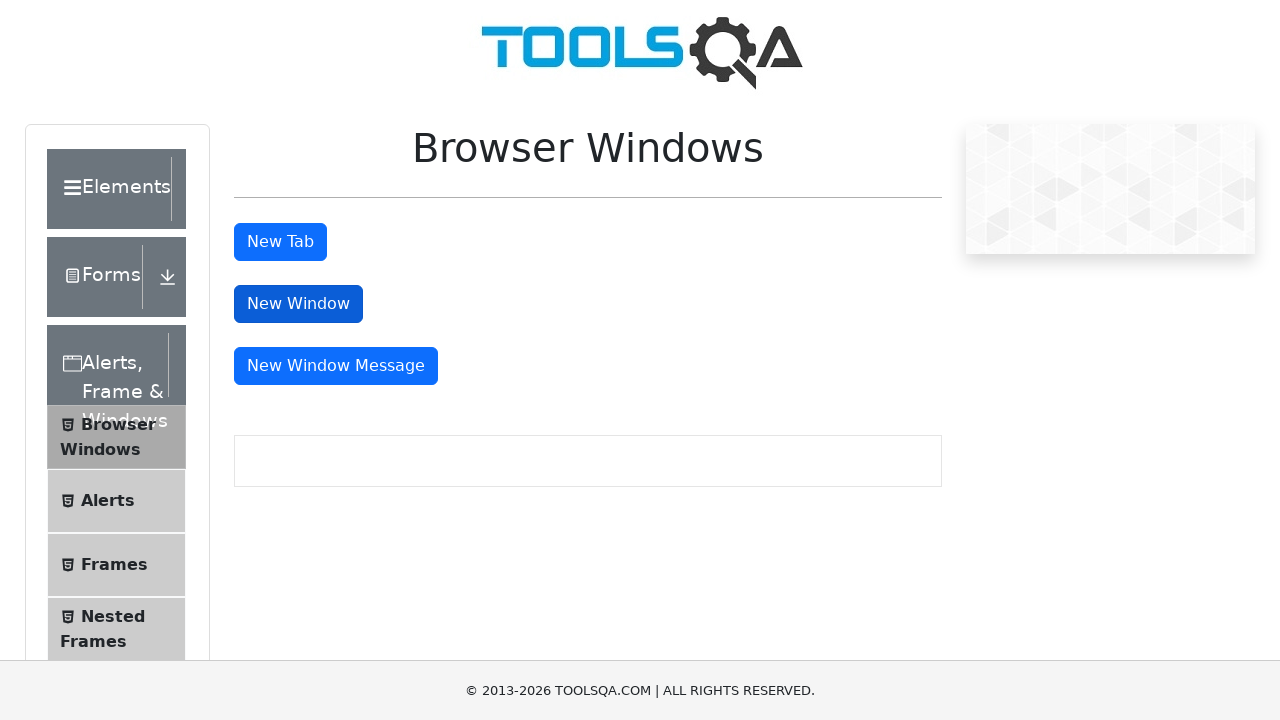

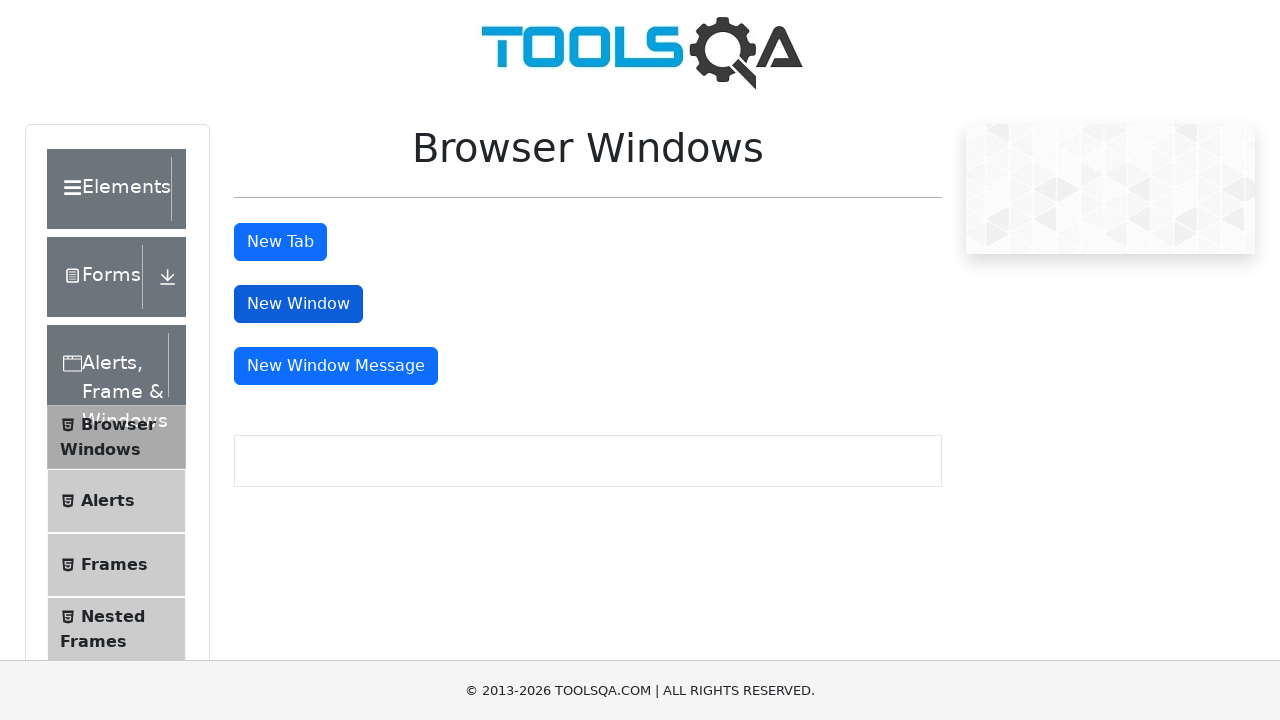